Clicks on the first element in a navigation bar with multiple items sharing the same class

Starting URL: https://docs.cypress.io/guides/overview/why-cypress

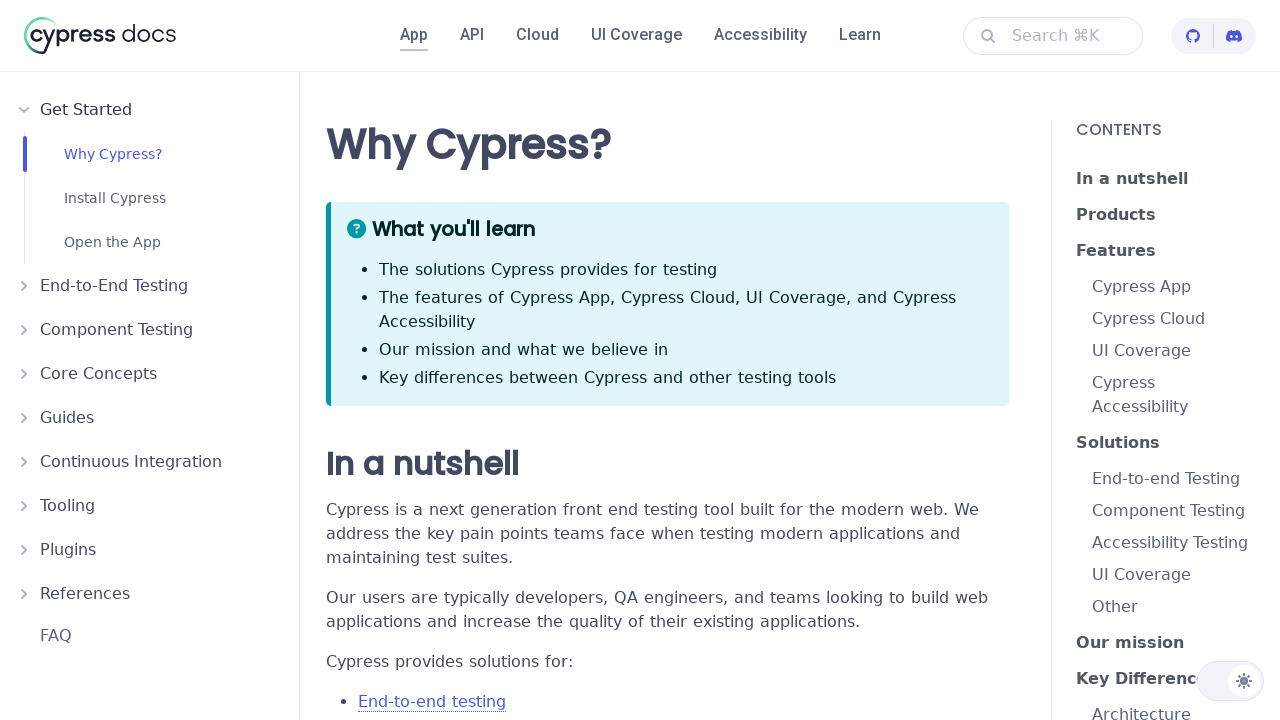

Navigated to Cypress documentation page
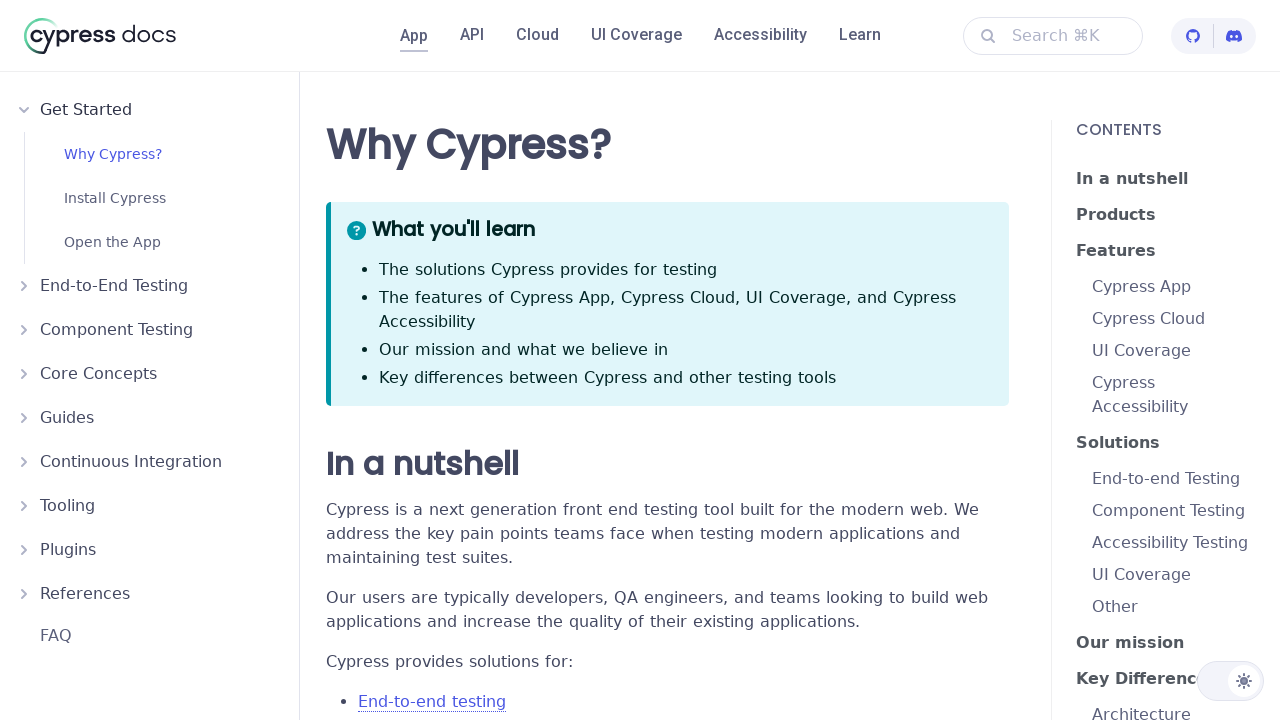

Clicked on first navigation bar link with class 'navbar__item navbar__link' at (472, 36) on [class='navbar__item navbar__link'] >> nth=0
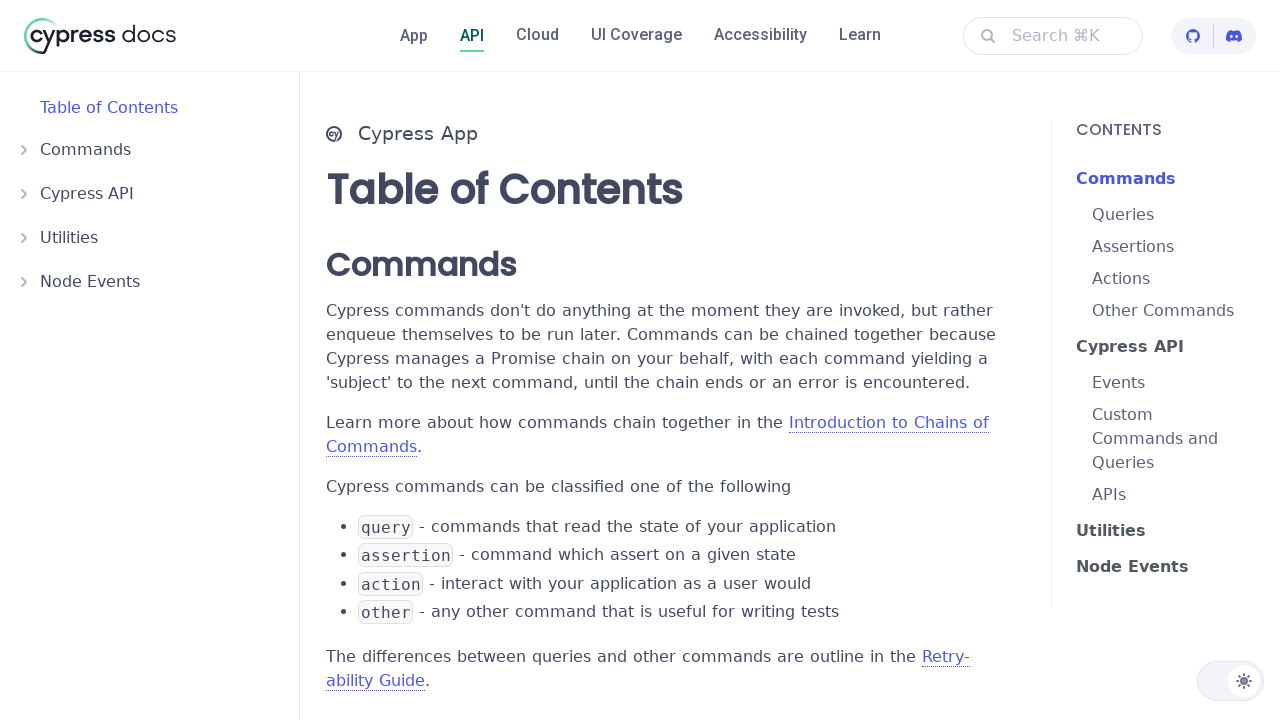

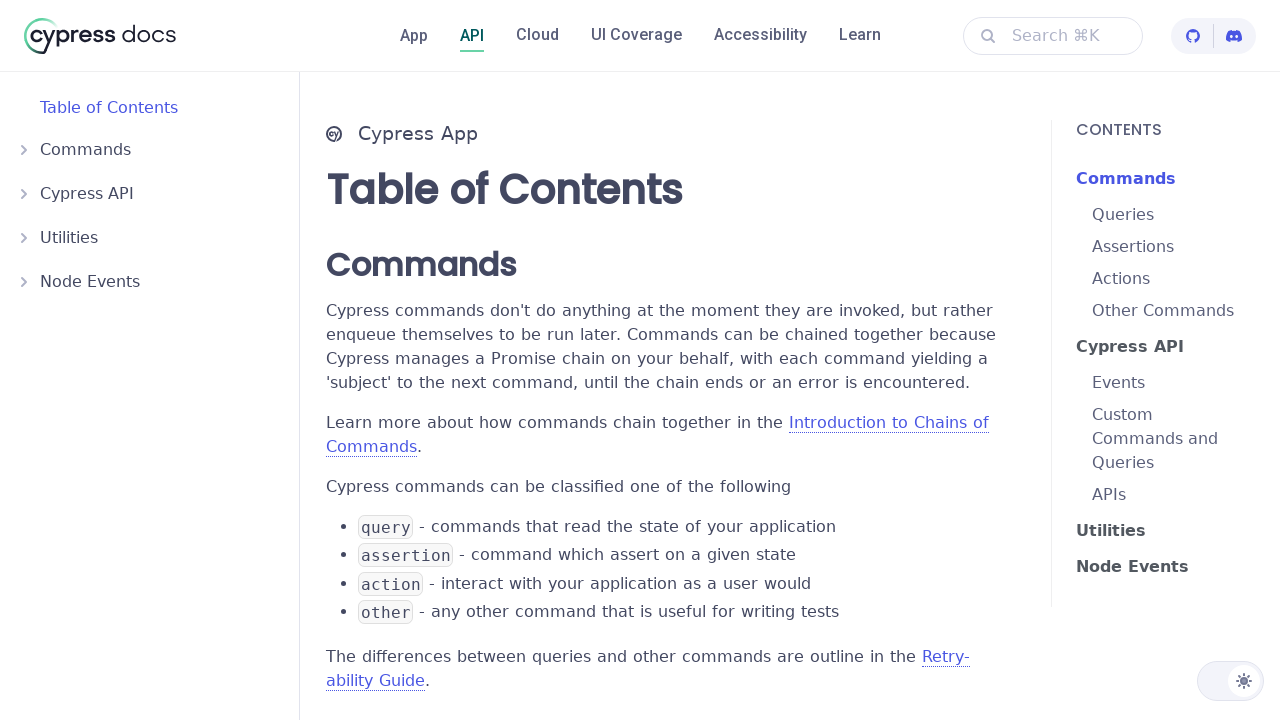